Tests drag and drop functionality by dragging column A to column B and verifying the columns swap positions

Starting URL: https://the-internet.herokuapp.com/drag_and_drop

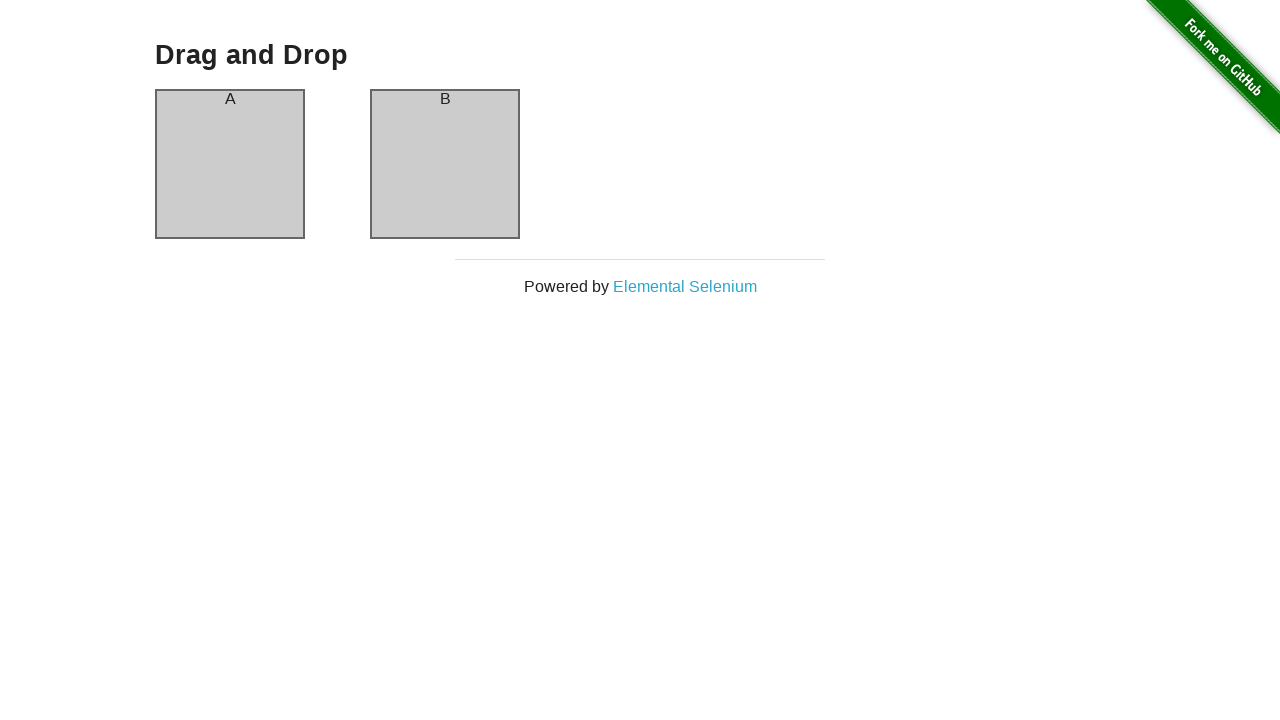

Waited for column B selector to be available
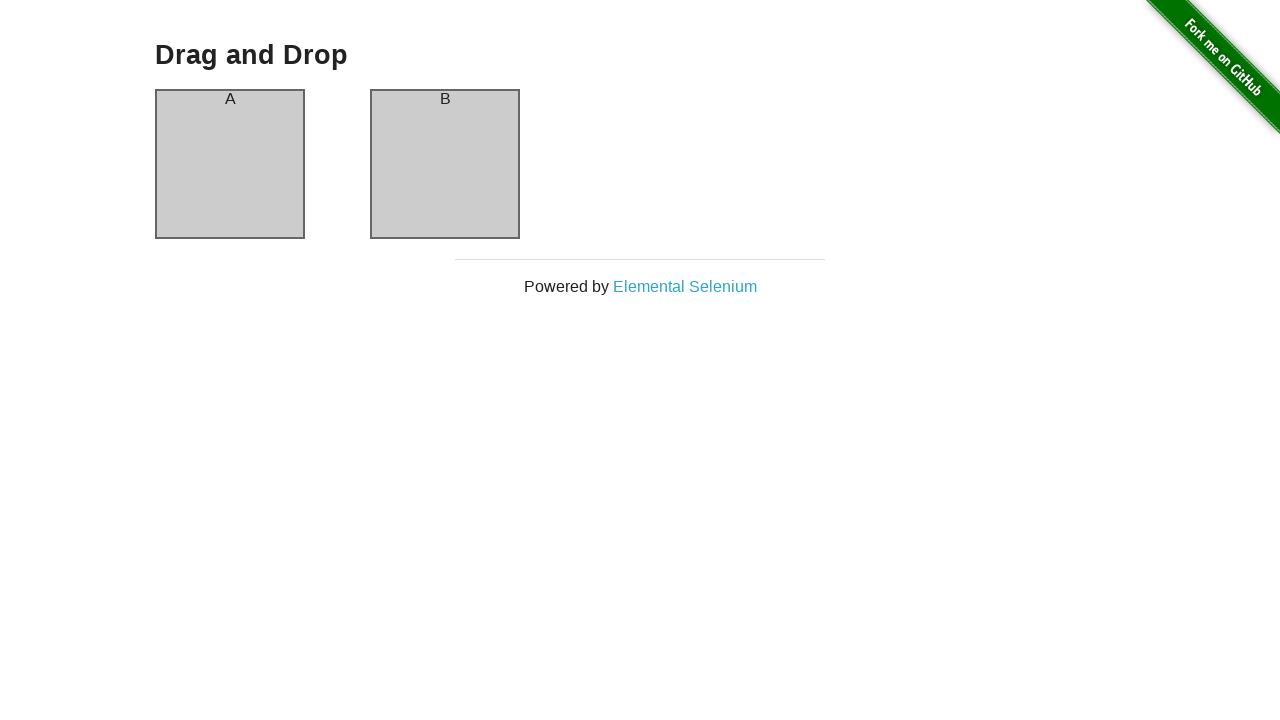

Dragged column A to column B position at (445, 164)
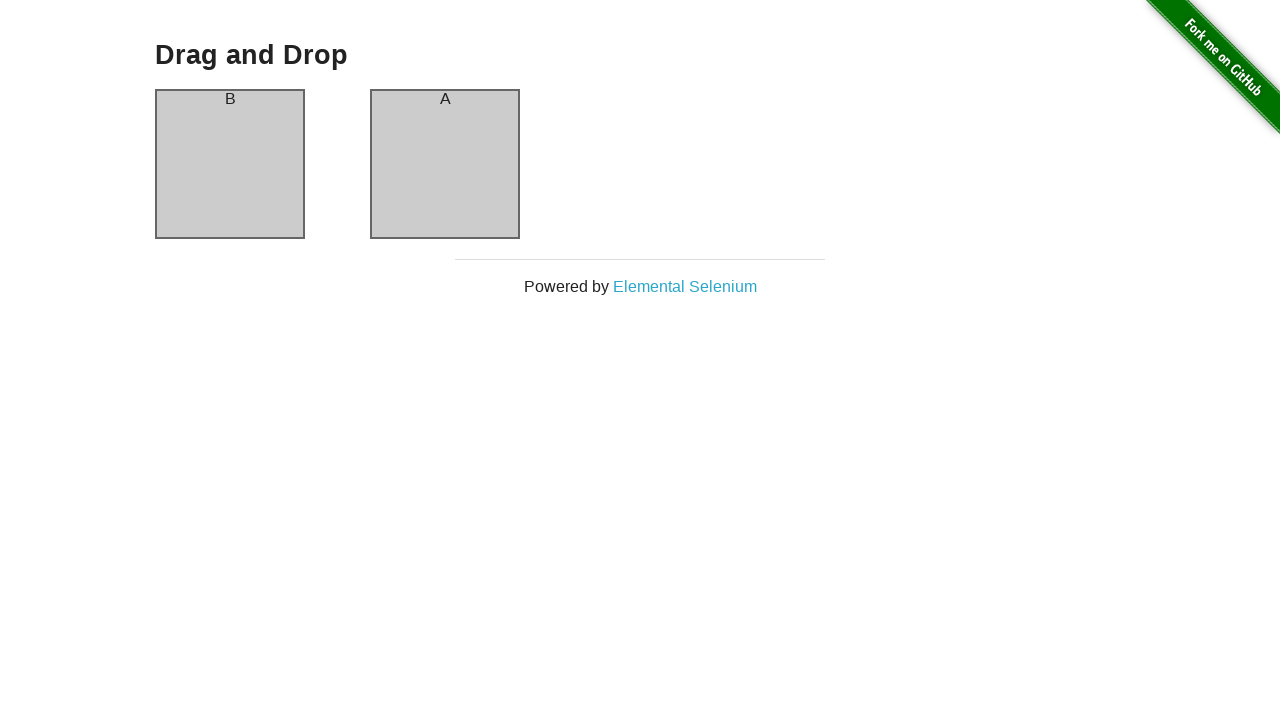

Verified column B is visible after drag and drop swap
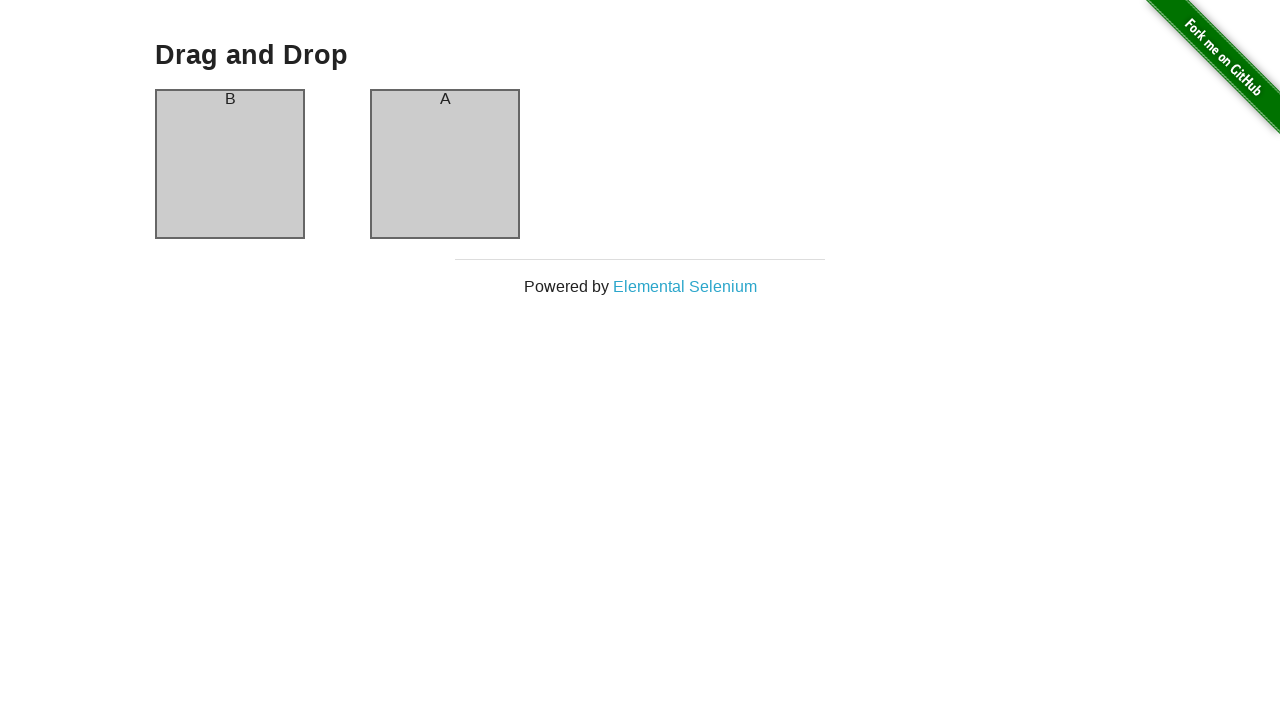

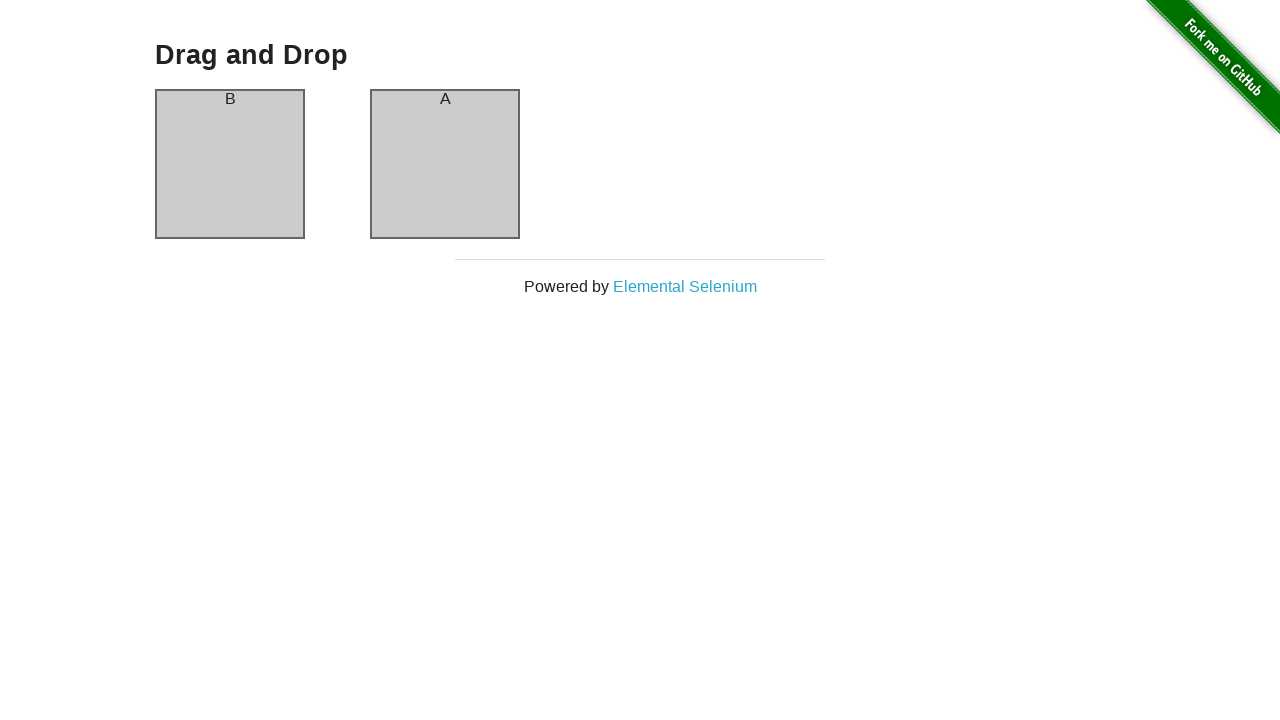